Searches for a customer and deletes them from the system

Starting URL: https://www.globalsqa.com/angularJs-protractor/BankingProject/#/login

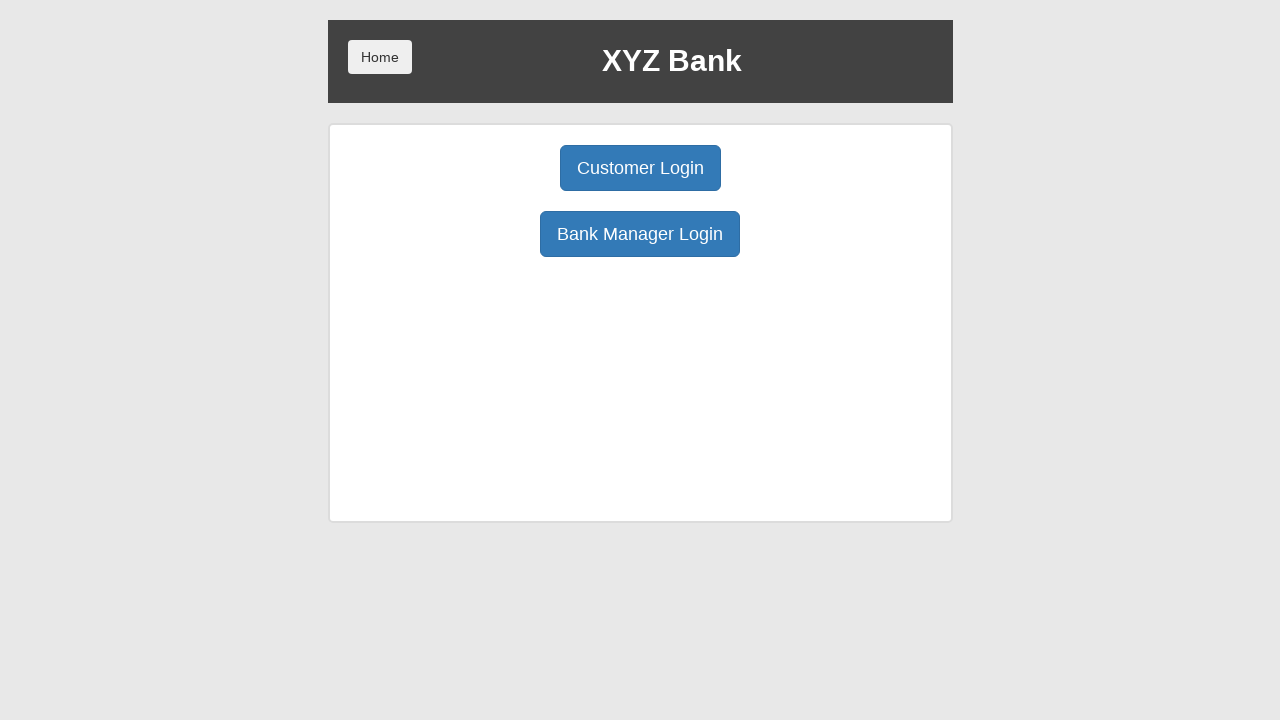

Clicked Bank Manager Login button at (640, 234) on button:has-text('Bank Manager Login')
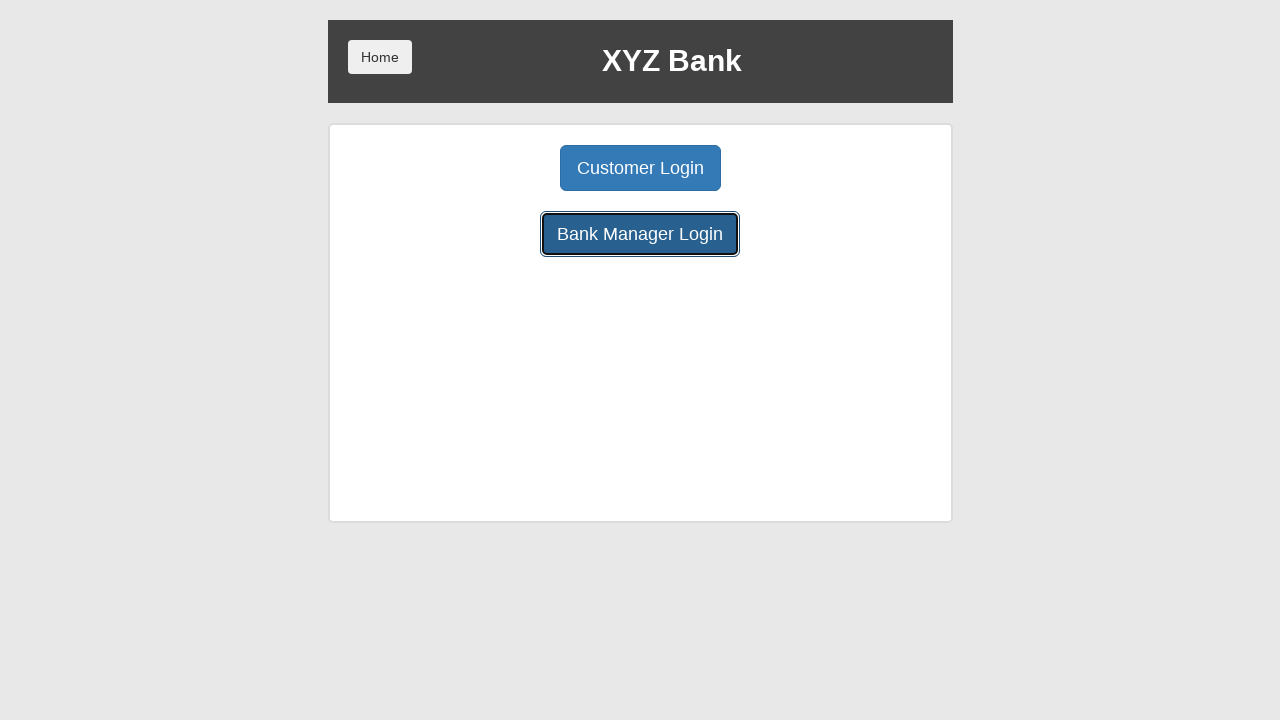

Waited 2 seconds for page to load
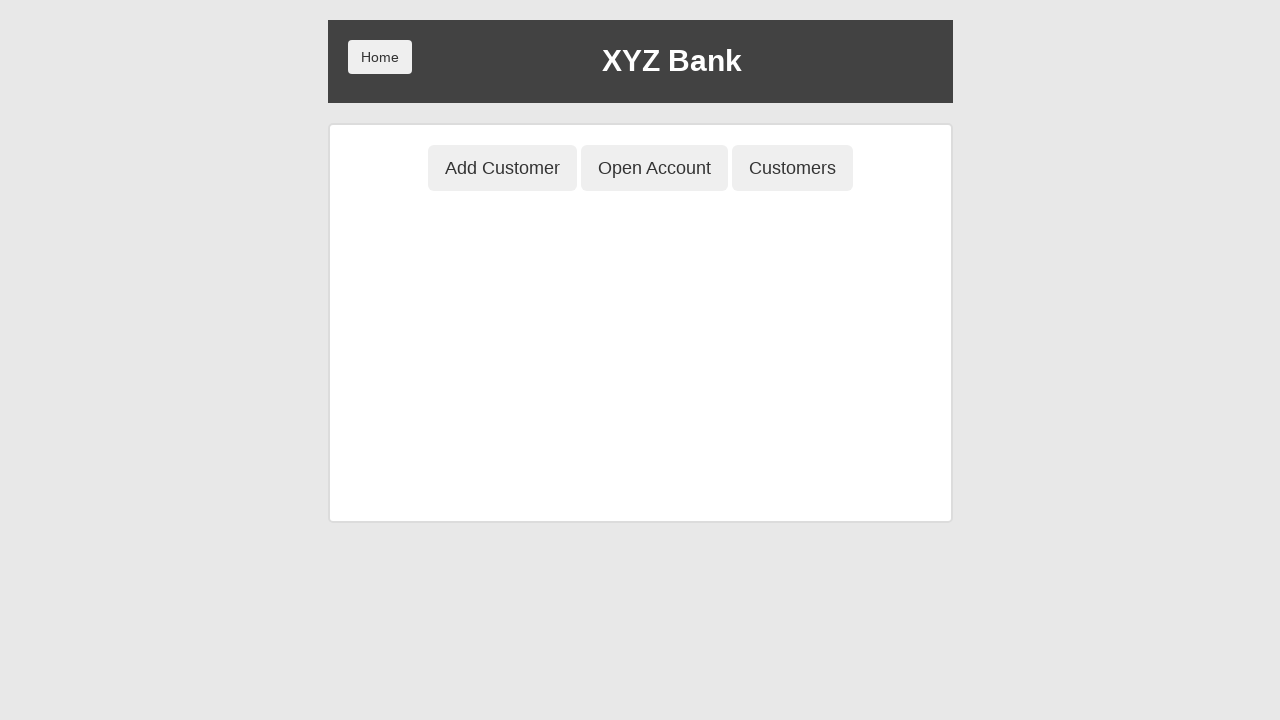

Clicked Customers tab at (792, 168) on button:has-text('Customers')
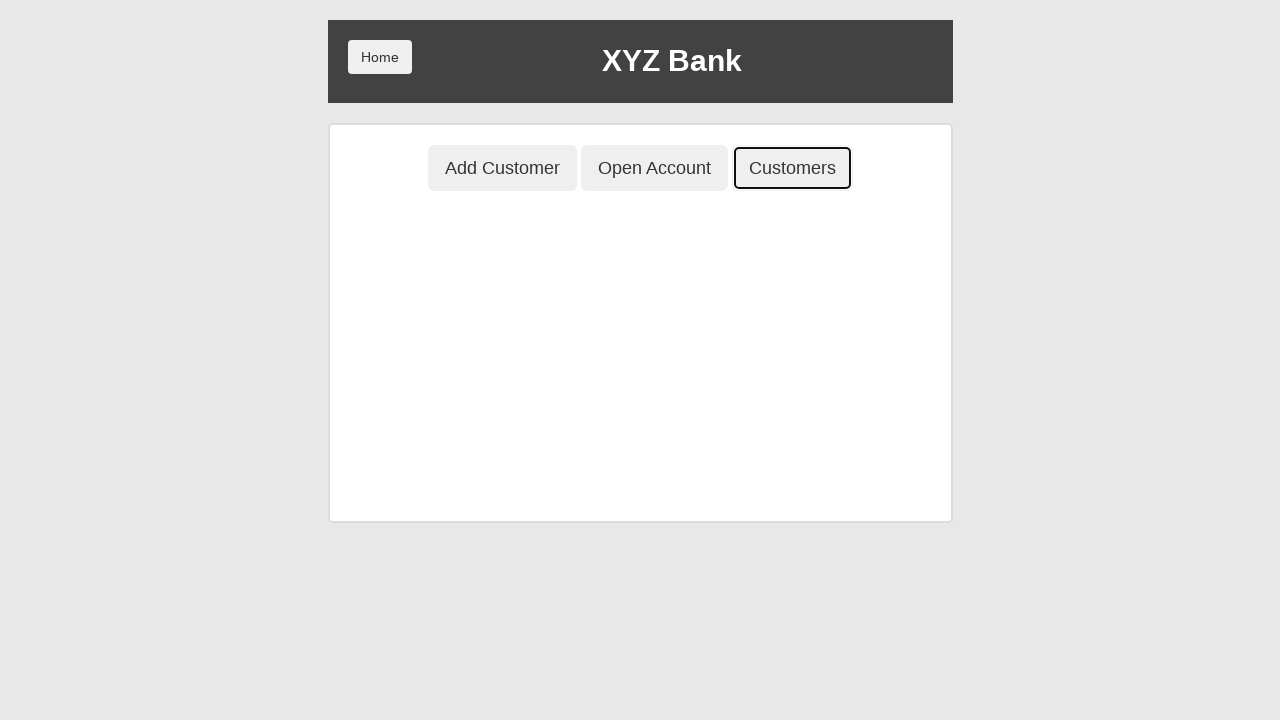

Waited 3 seconds for Customers page to load
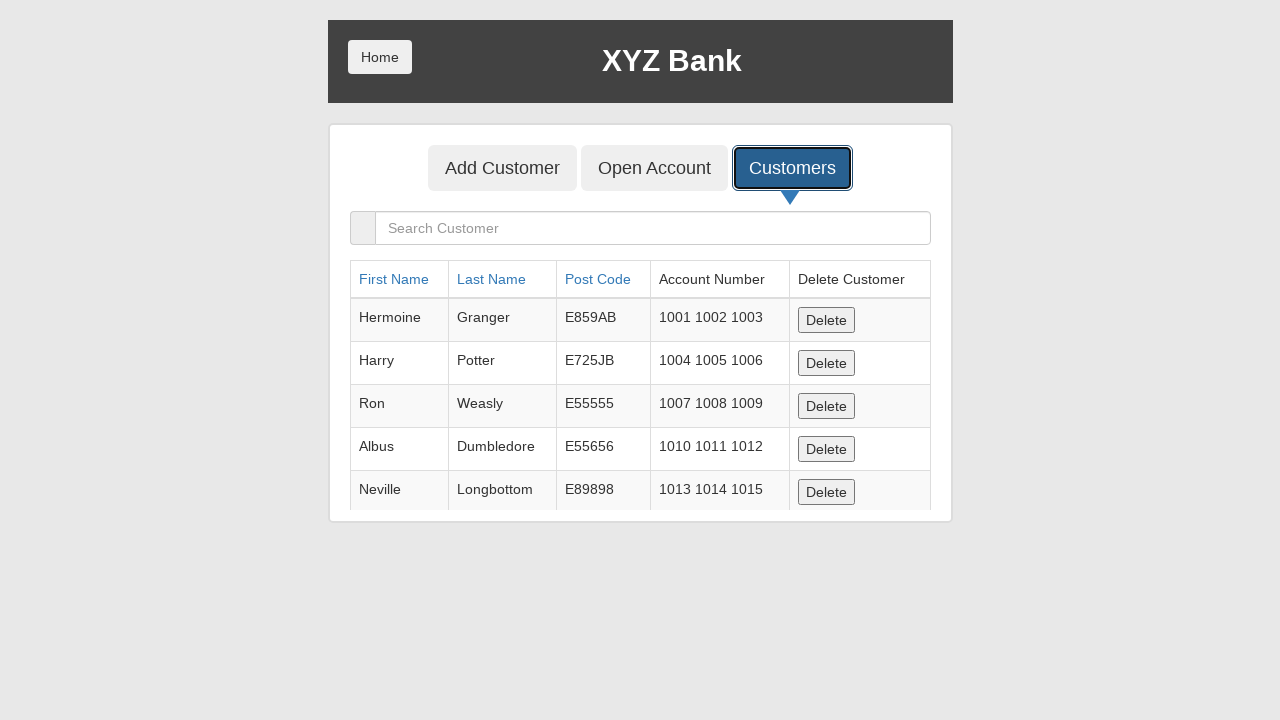

Filled search field with customer ID '1010' on input[placeholder='Search Customer']
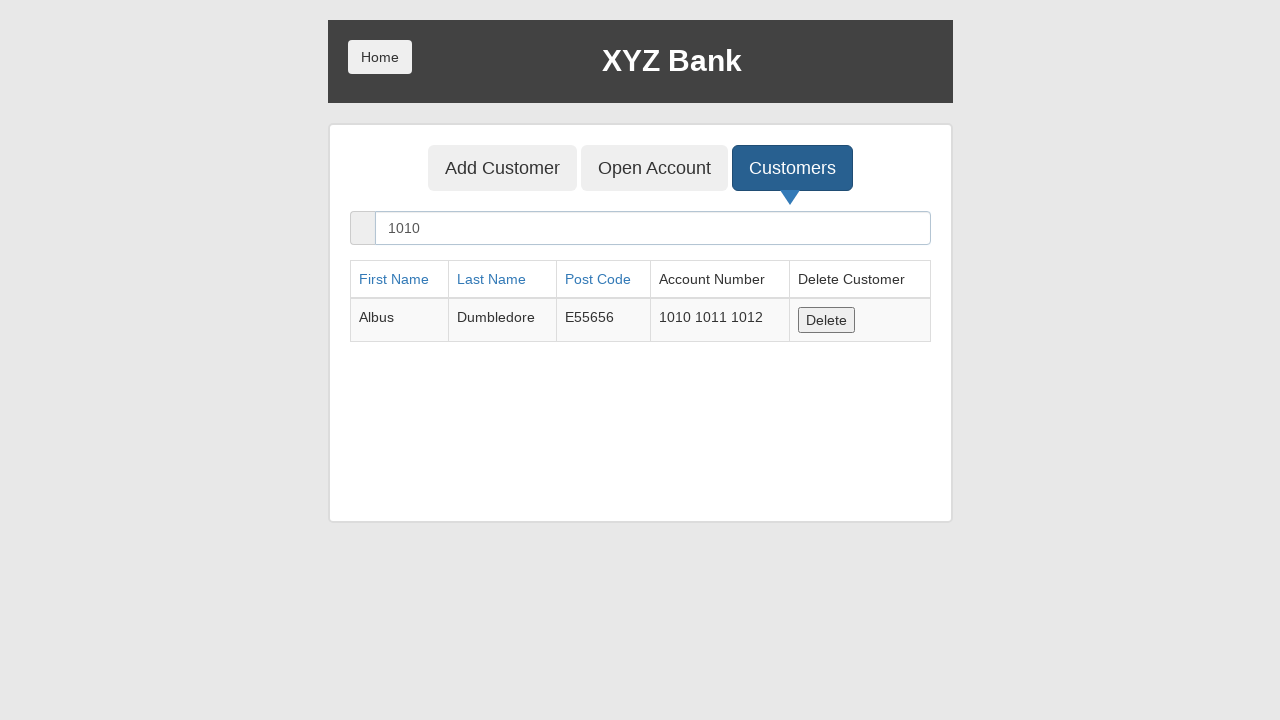

Pressed Enter to search for customer on input[placeholder='Search Customer']
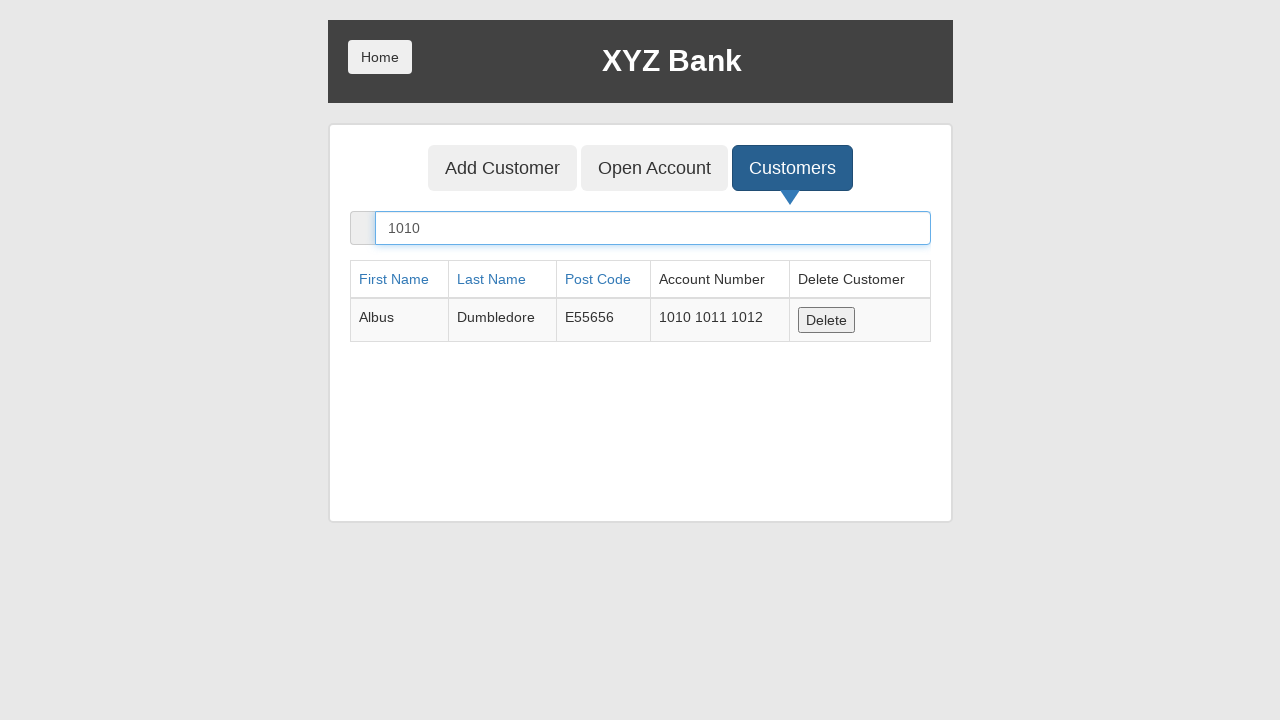

Waited 3 seconds for search results to display
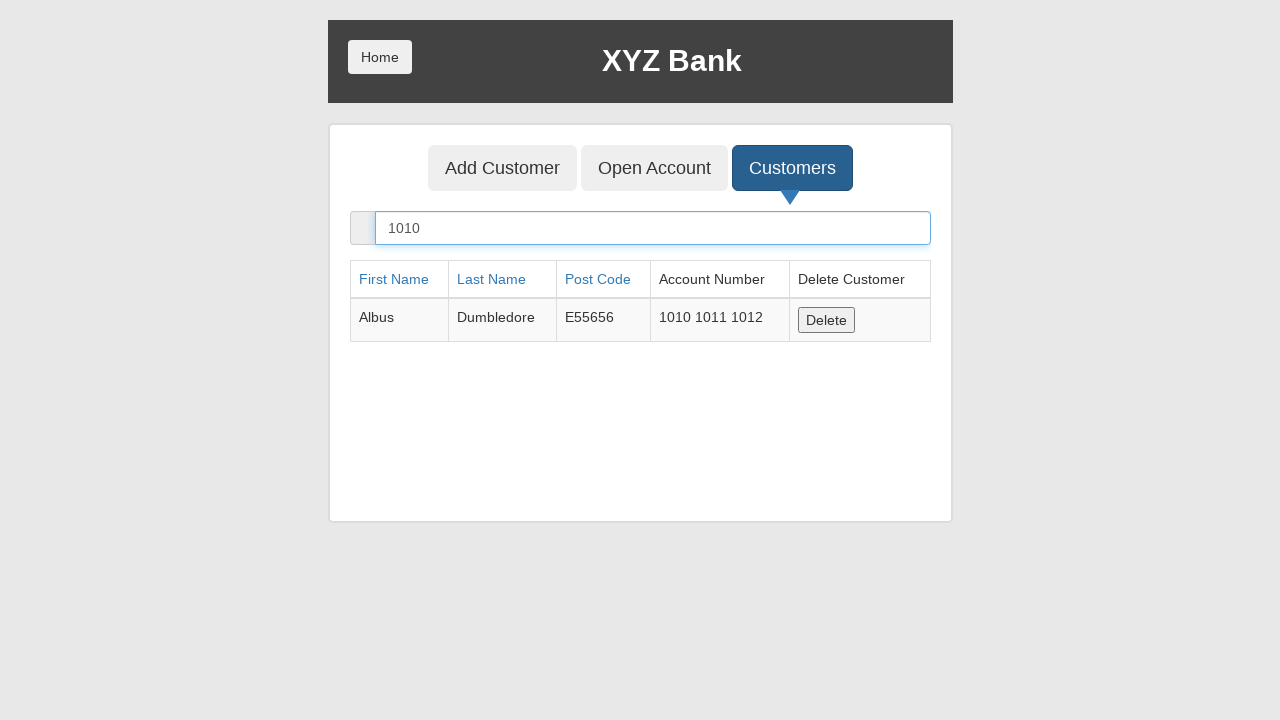

Clicked Delete button to remove customer at (826, 320) on button:has-text('Delete')
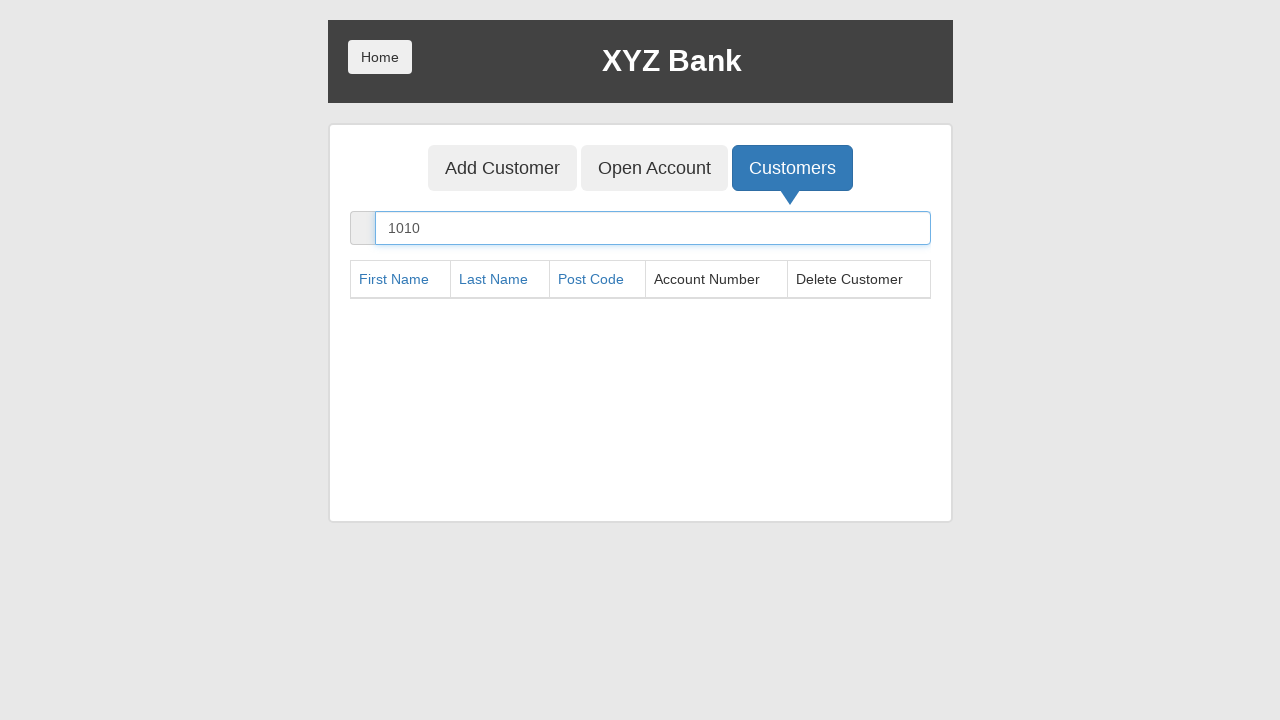

Reloaded page to confirm customer deletion
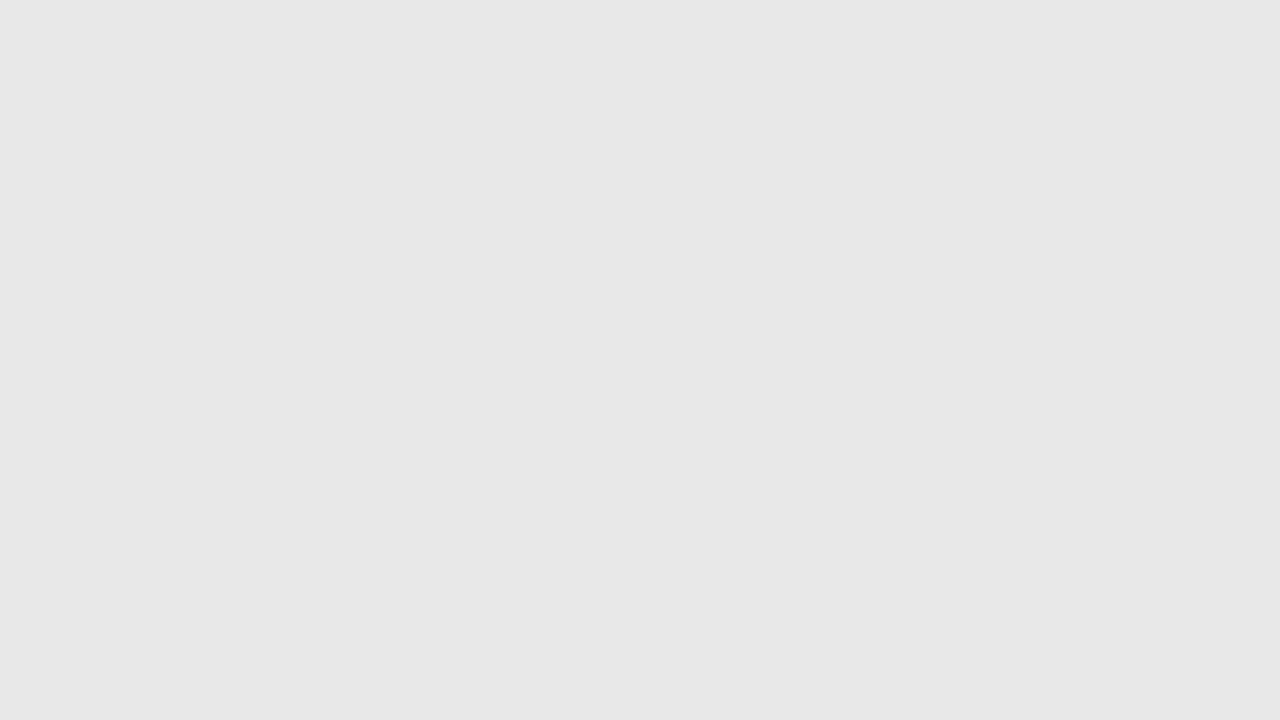

Waited 5 seconds for page refresh to complete
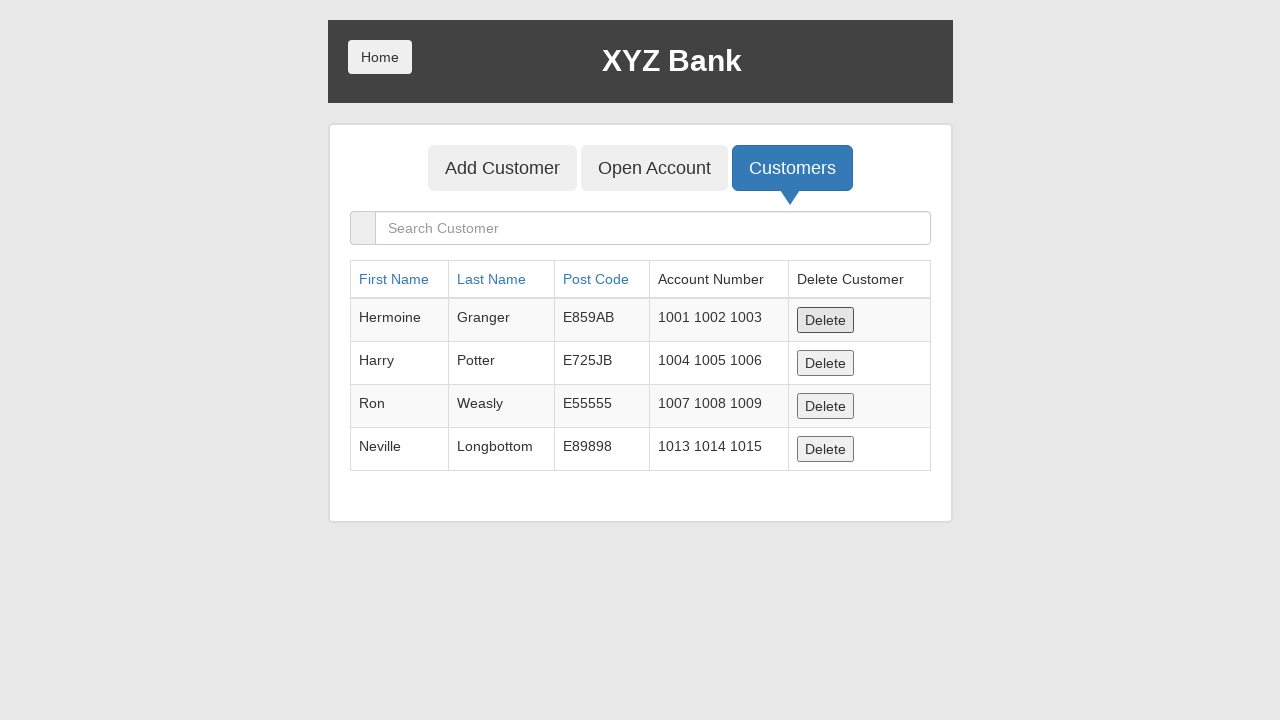

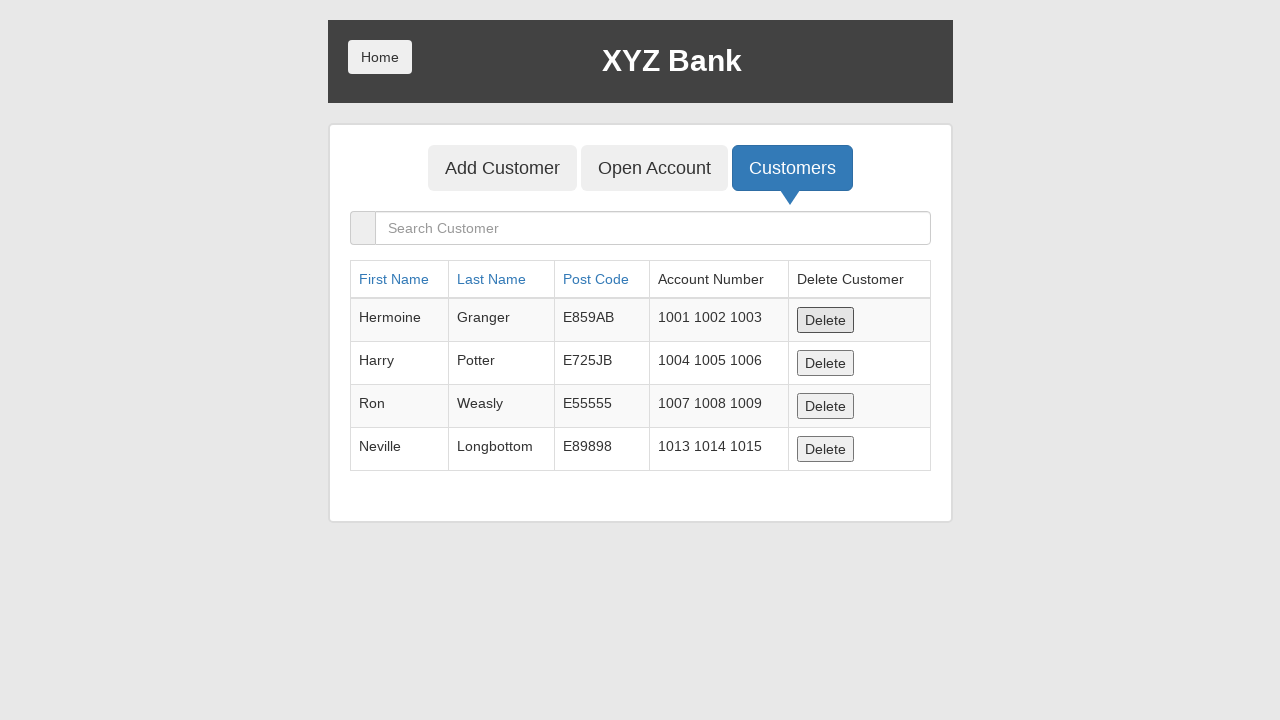